Tests date picker functionality by entering a date and pressing Enter to confirm

Starting URL: https://formy-project.herokuapp.com/datepicker

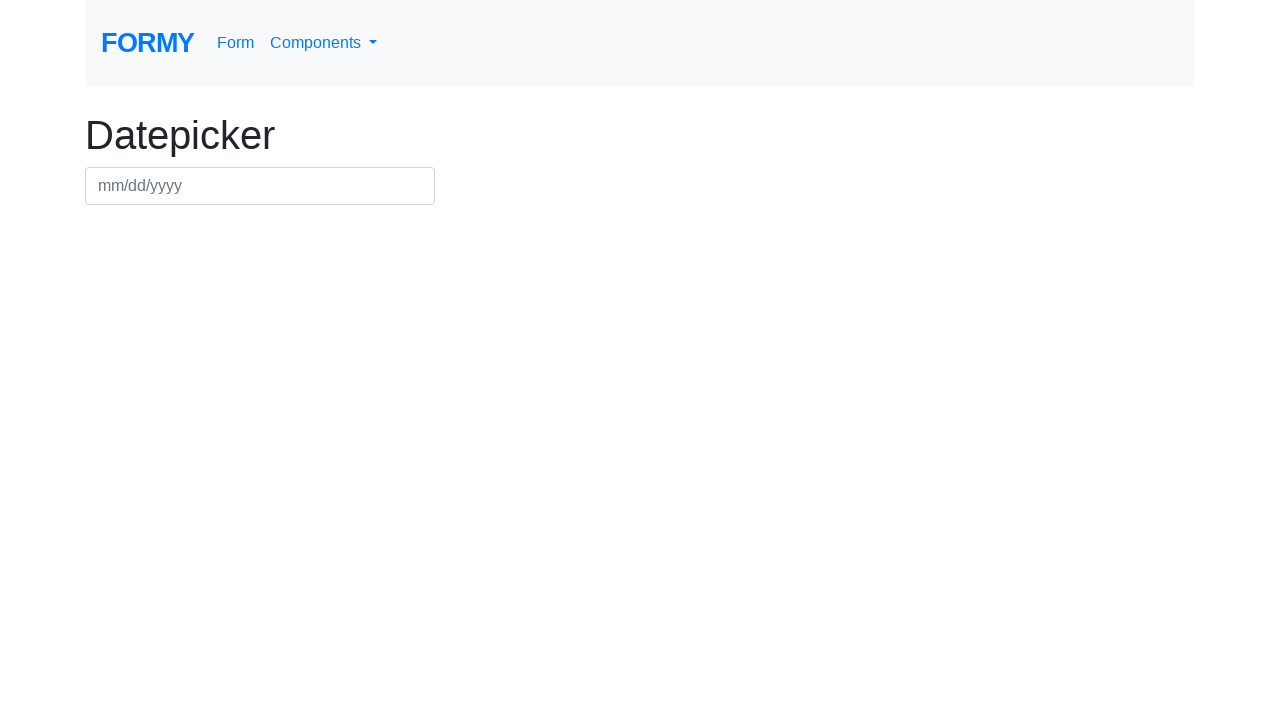

Filled date picker with date 01/01/2020 on #datepicker
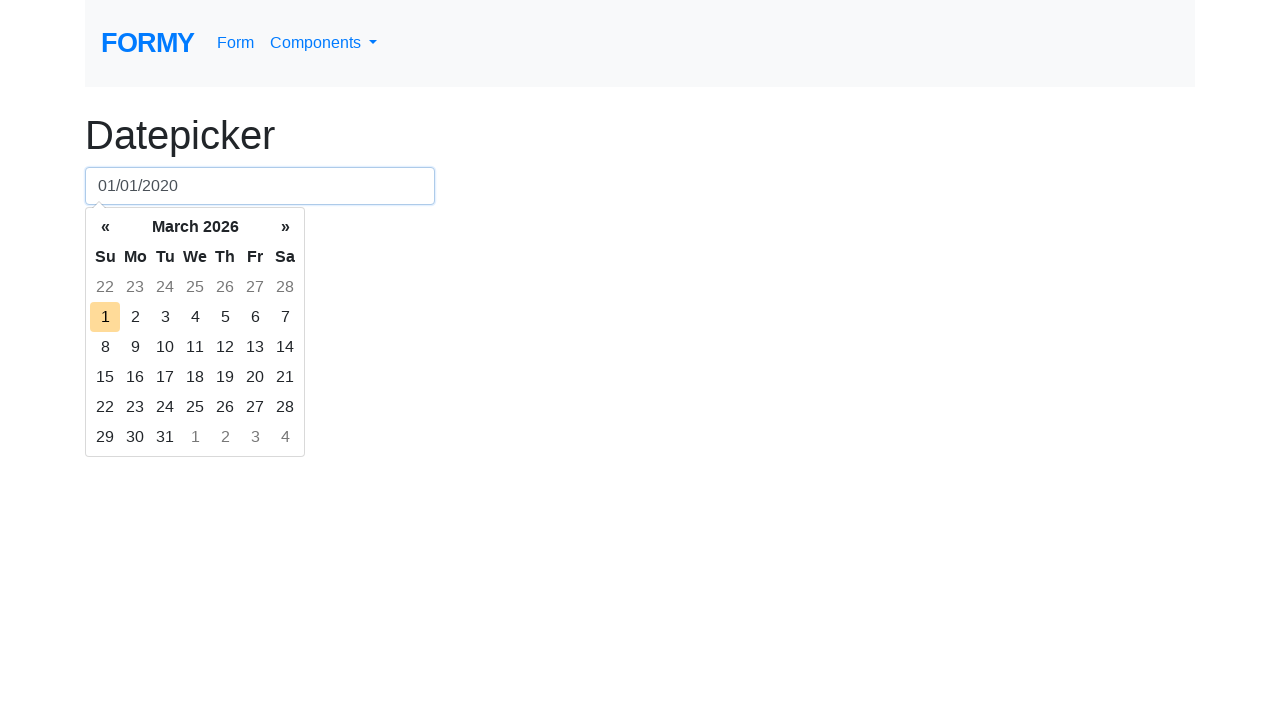

Pressed Enter to confirm the date selection on #datepicker
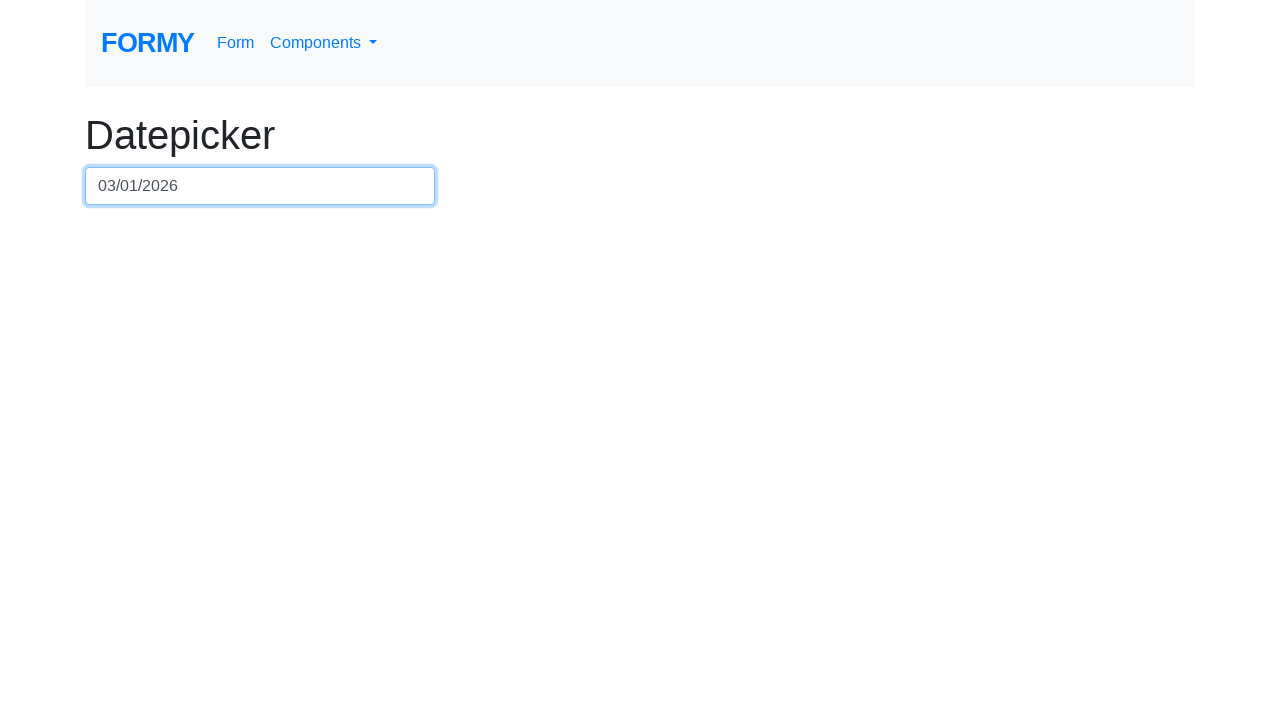

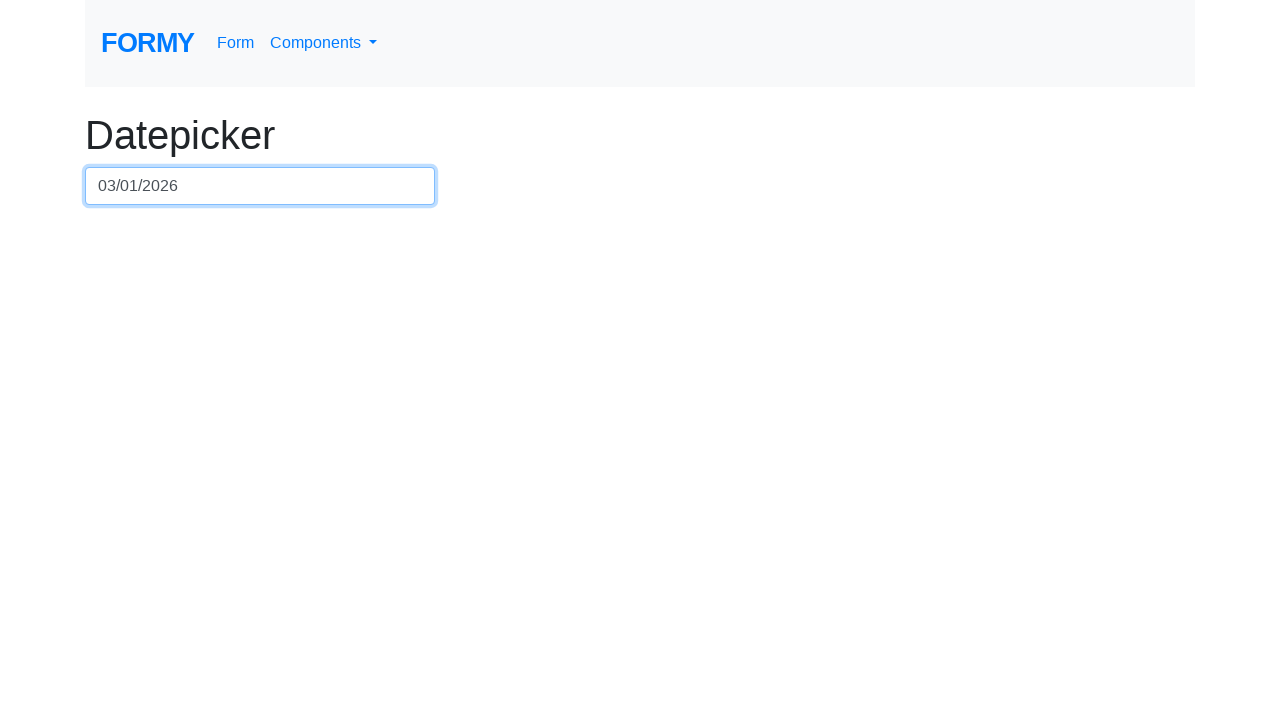